Tests a form submission workflow by filling in personal information fields (first name, last name, email, phone, PESEL, ID number, date) and clicking the next button, then verifying a consent section is displayed.

Starting URL: https://app.bluealert.pl/ba/form/formularz-testowy

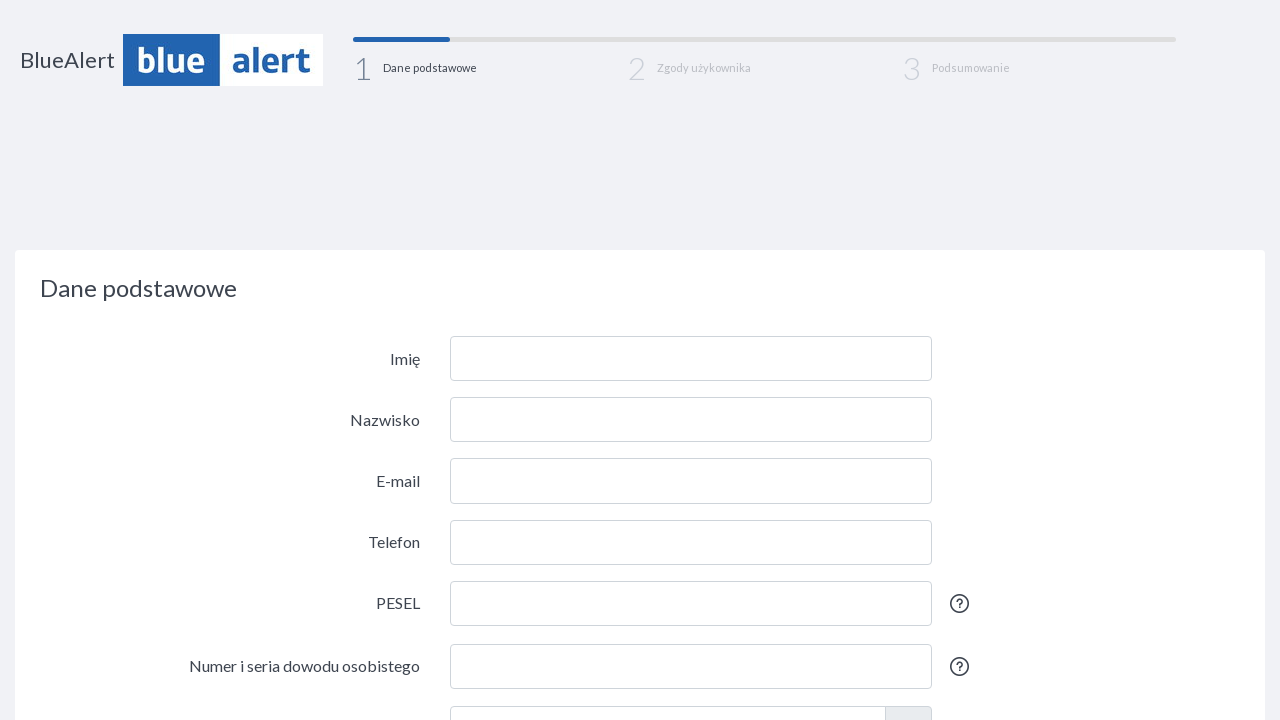

Filled first name field with 'Jan' on input[name='first_name']
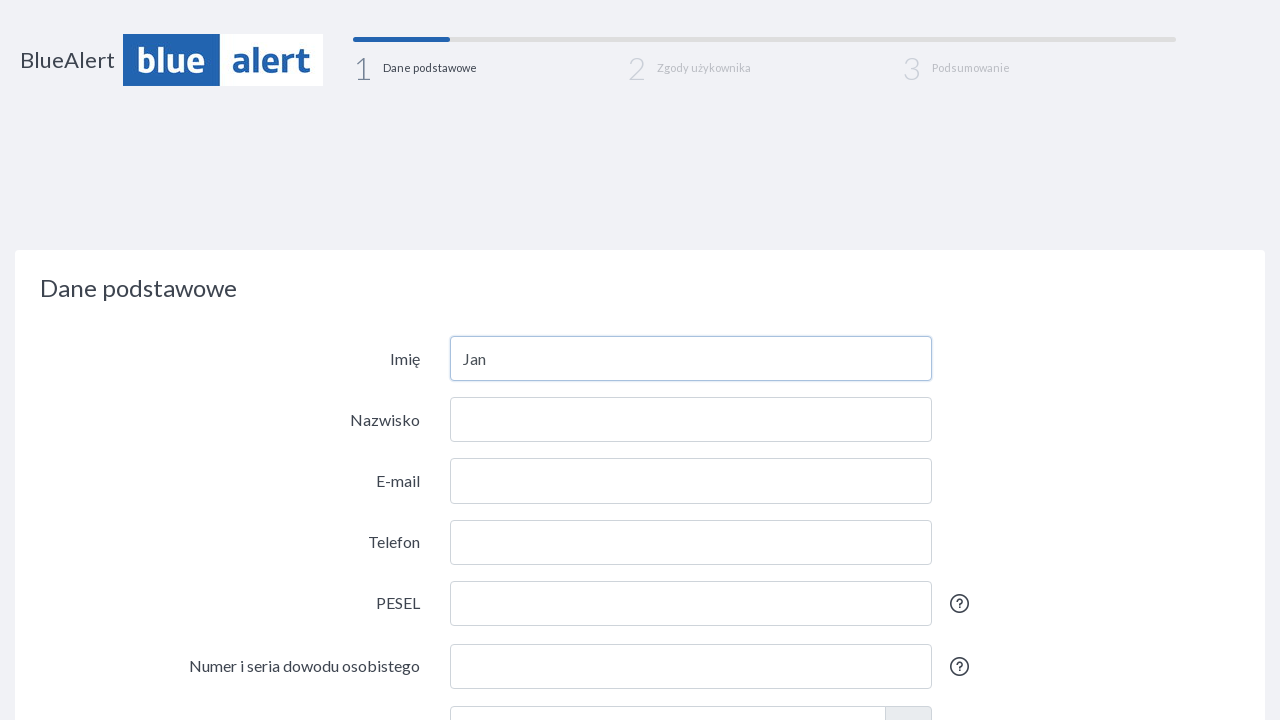

Filled last name field with 'Kowalski' on input[name='last_name']
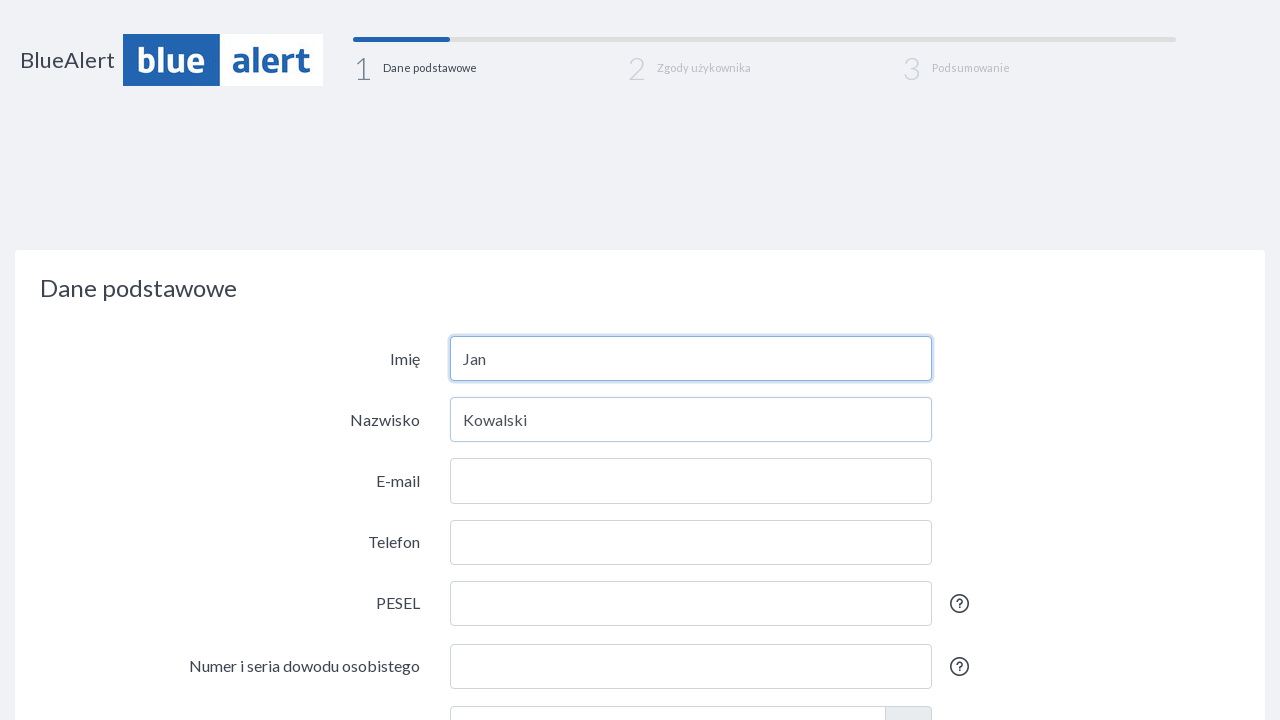

Filled email field with 'jan.kowalski@gmail.com' on input[name='email']
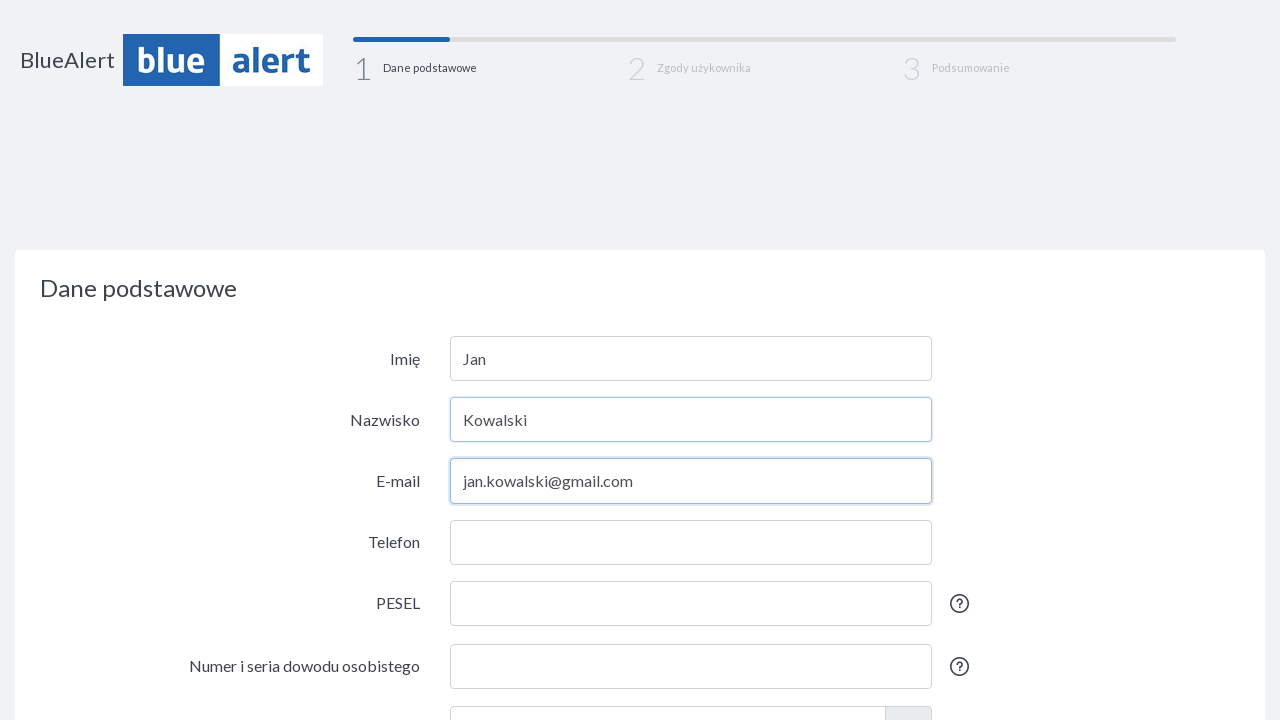

Filled phone number field with '715715715' on input[name='phone']
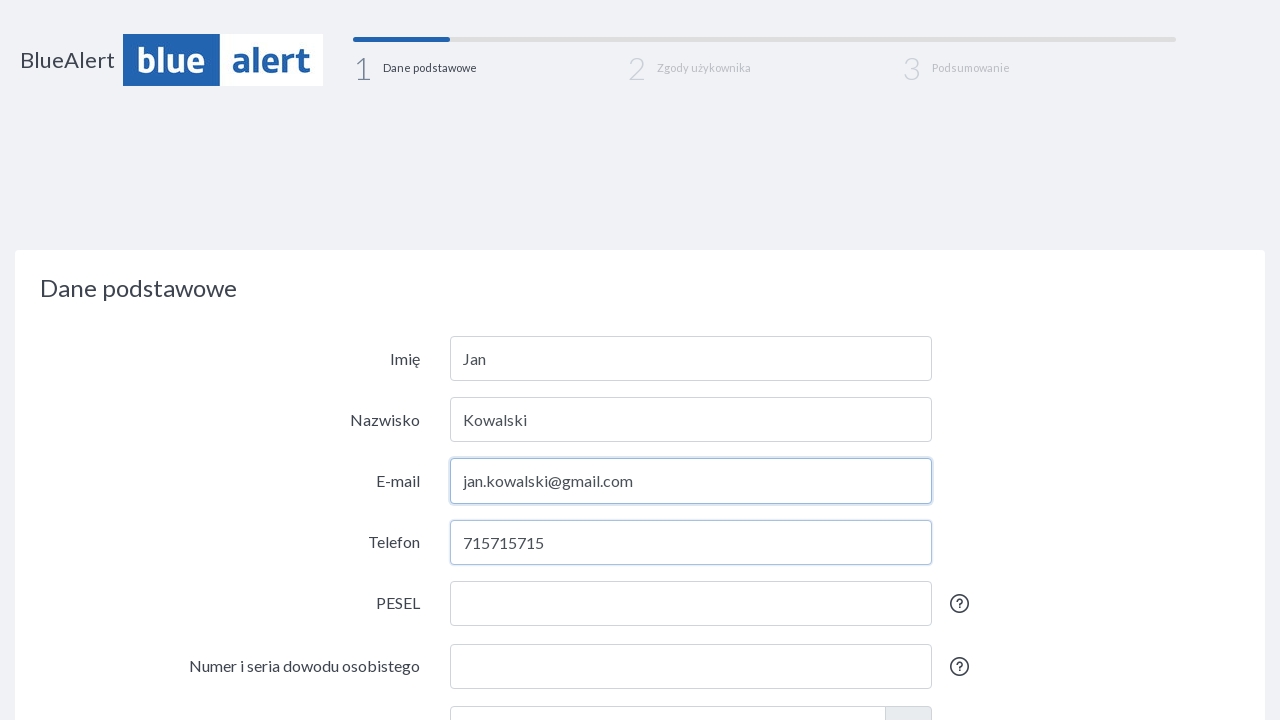

Filled PESEL field with '78092790743' on input[name='pesel']
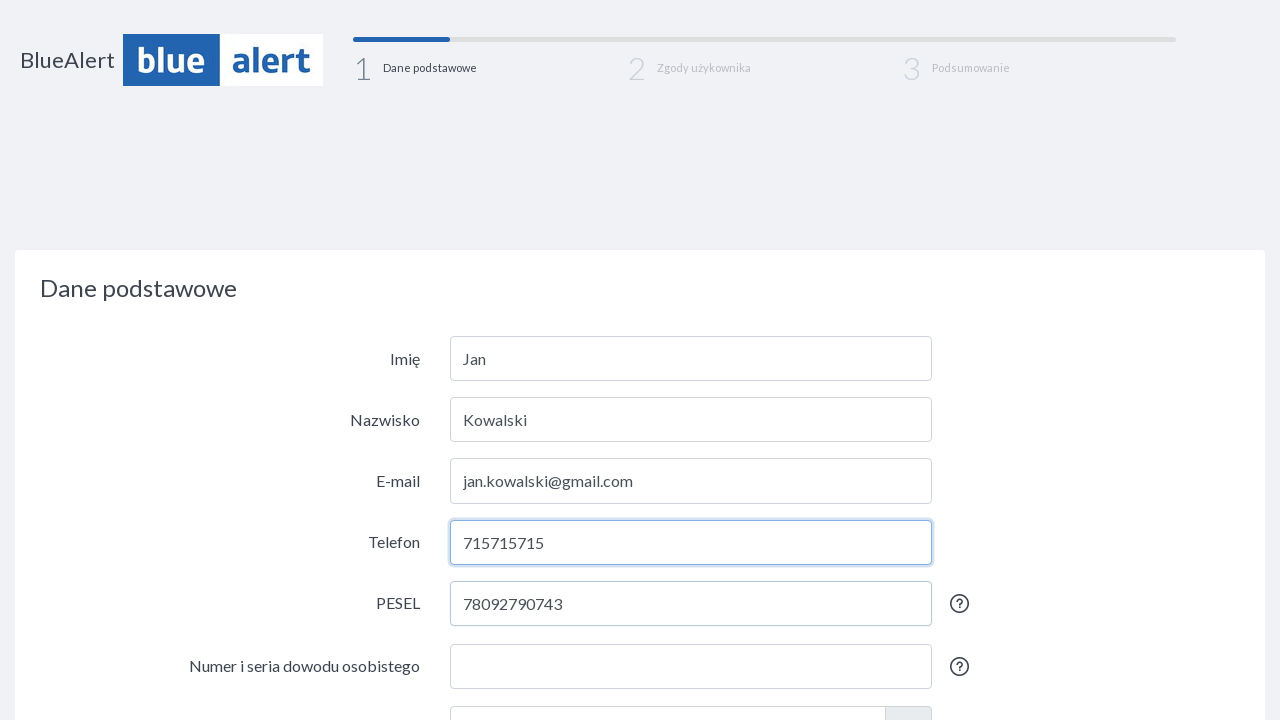

Filled ID number field with 'AMJ244308' on input[name='id_numer']
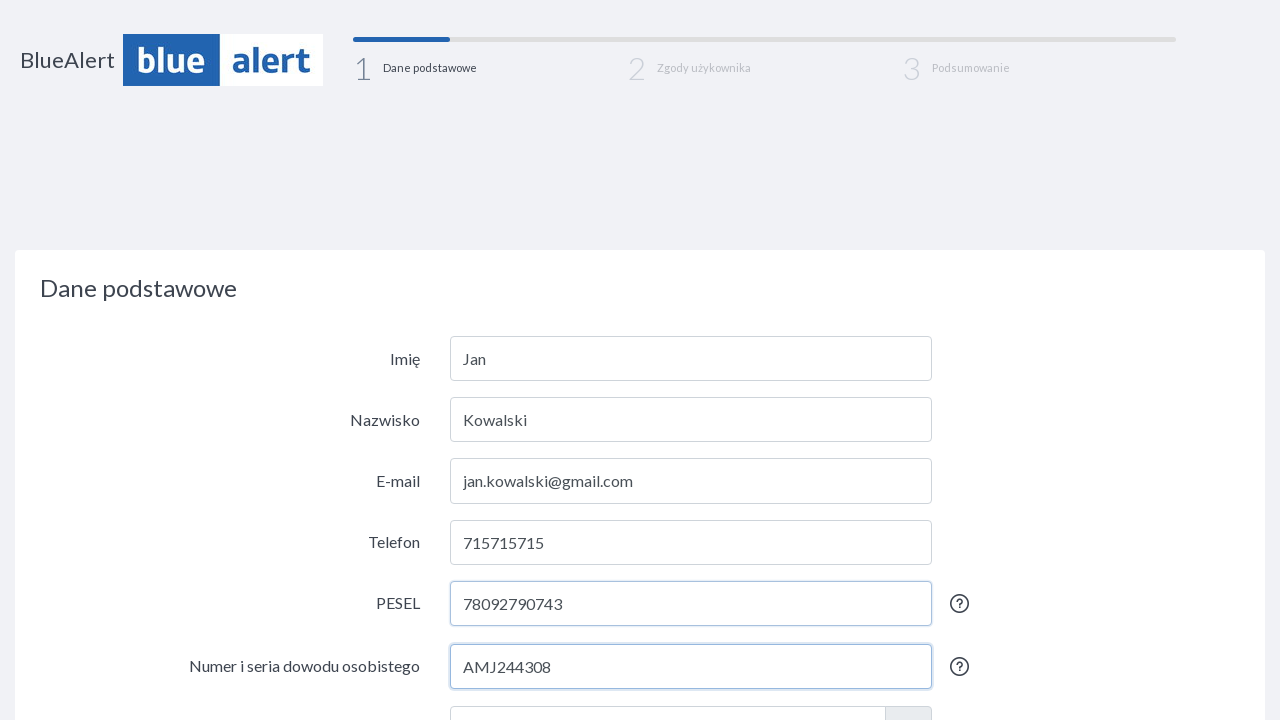

Filled date field with '1978-09-27' on input[name='date']
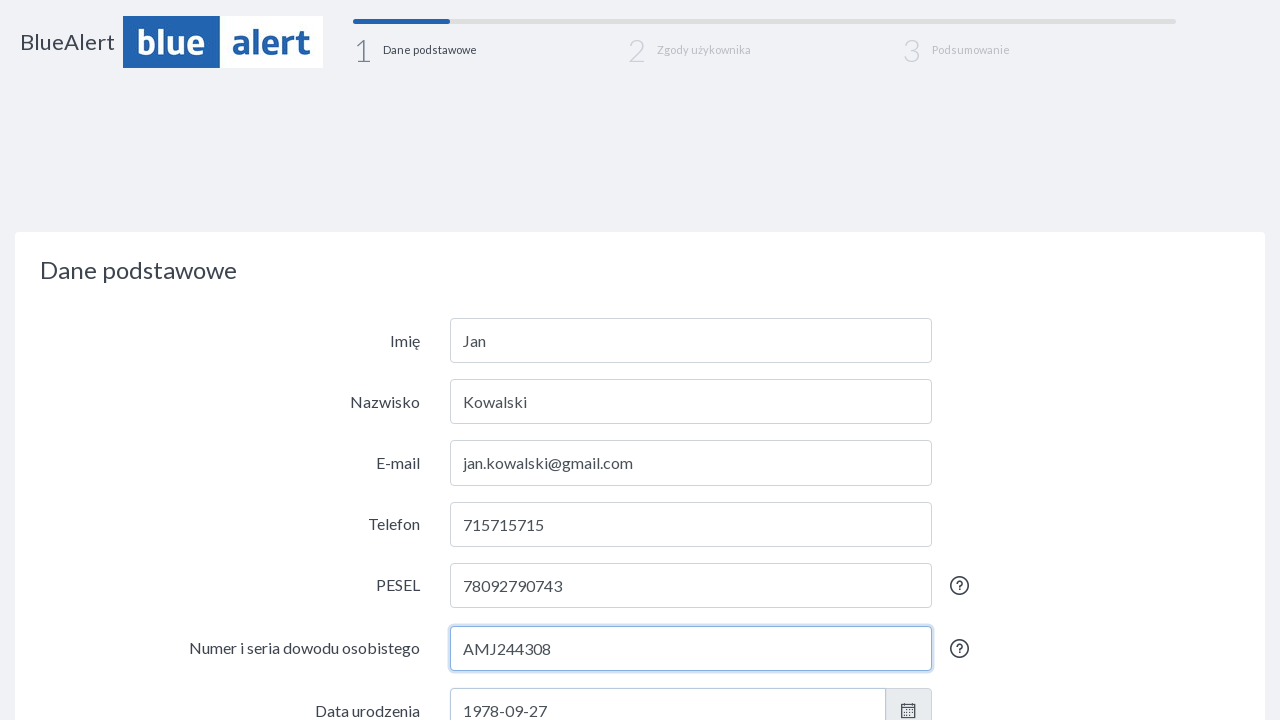

Clicked ID number field to trigger blur events at (691, 648) on input[name='id_numer']
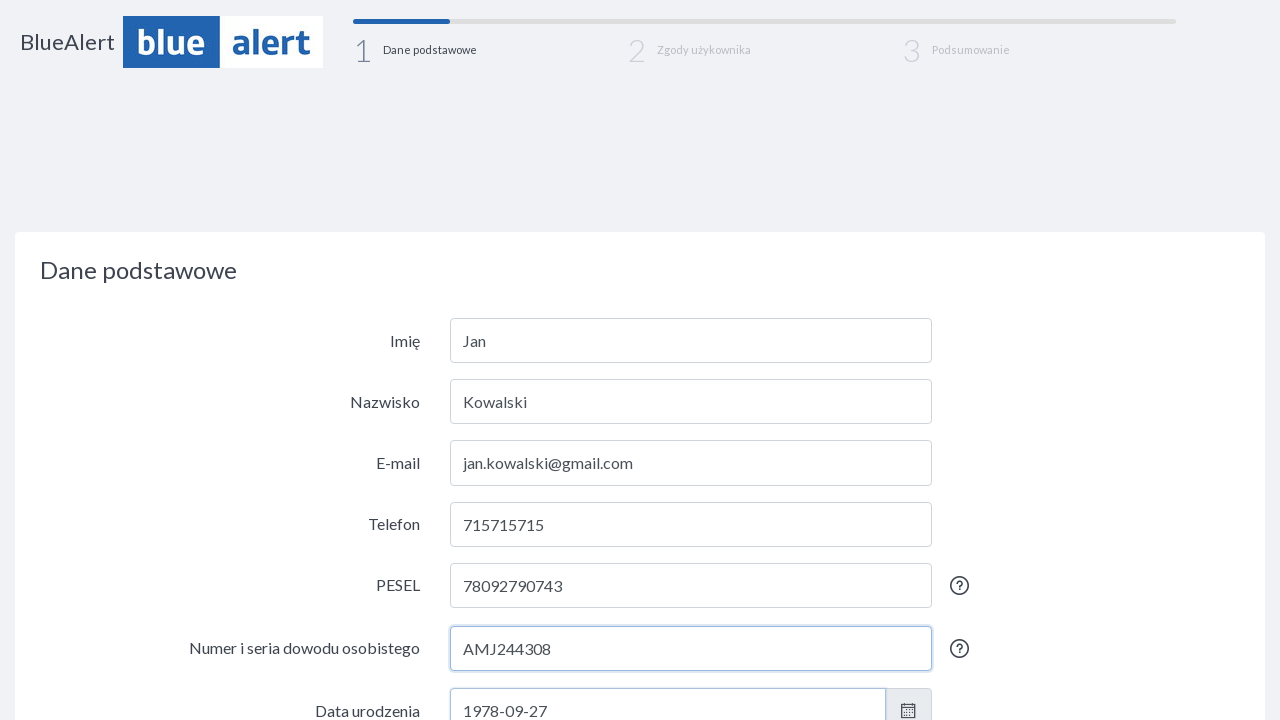

Clicked next button to proceed with form submission at (562, 510) on #form_button_next
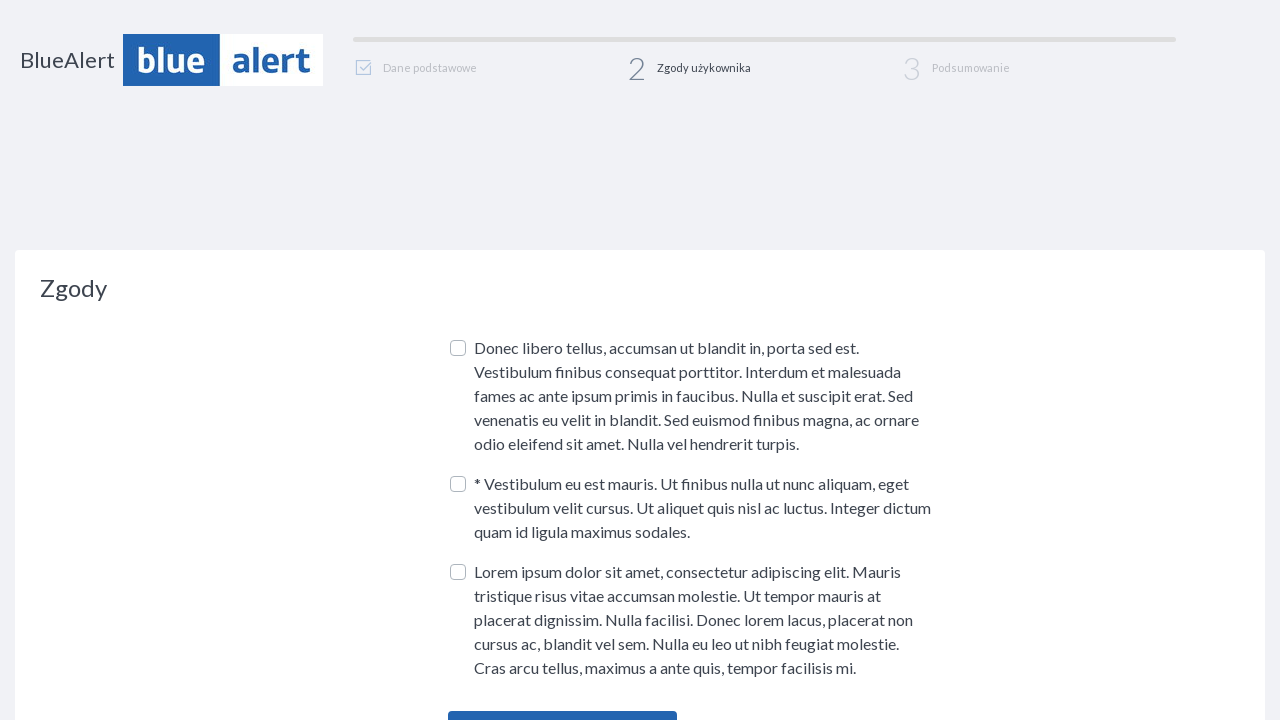

Consent section is now visible
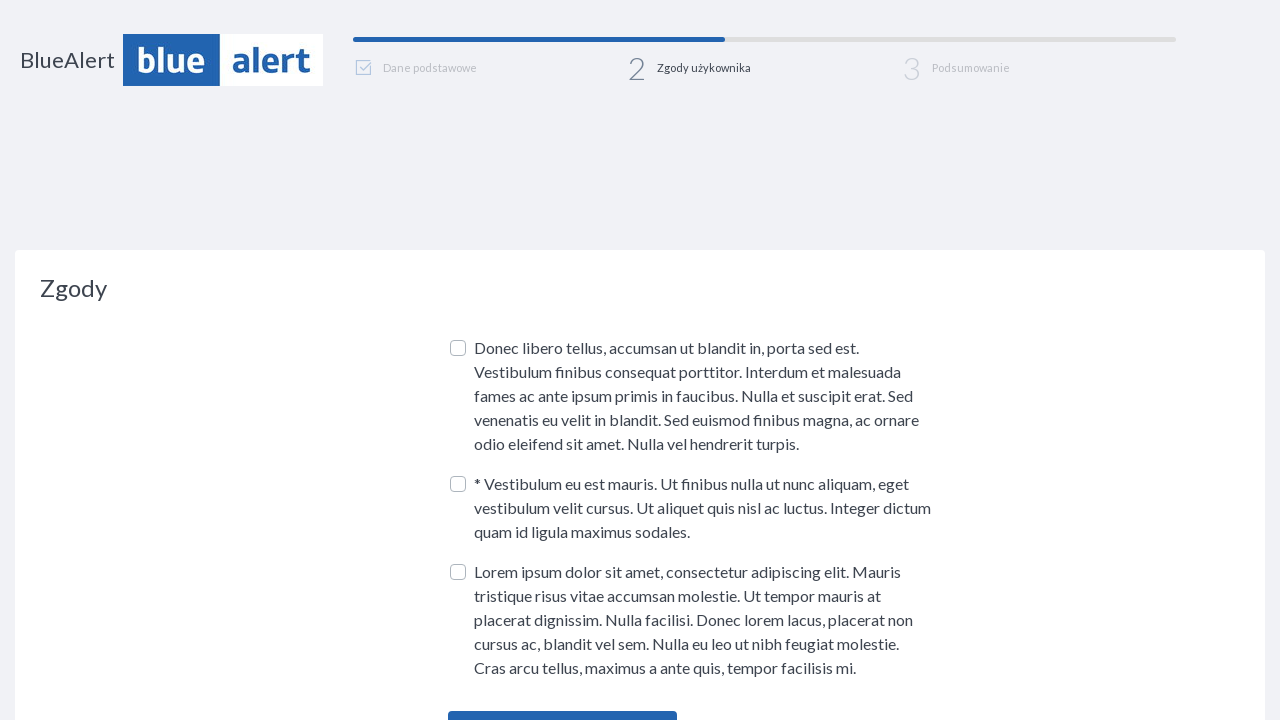

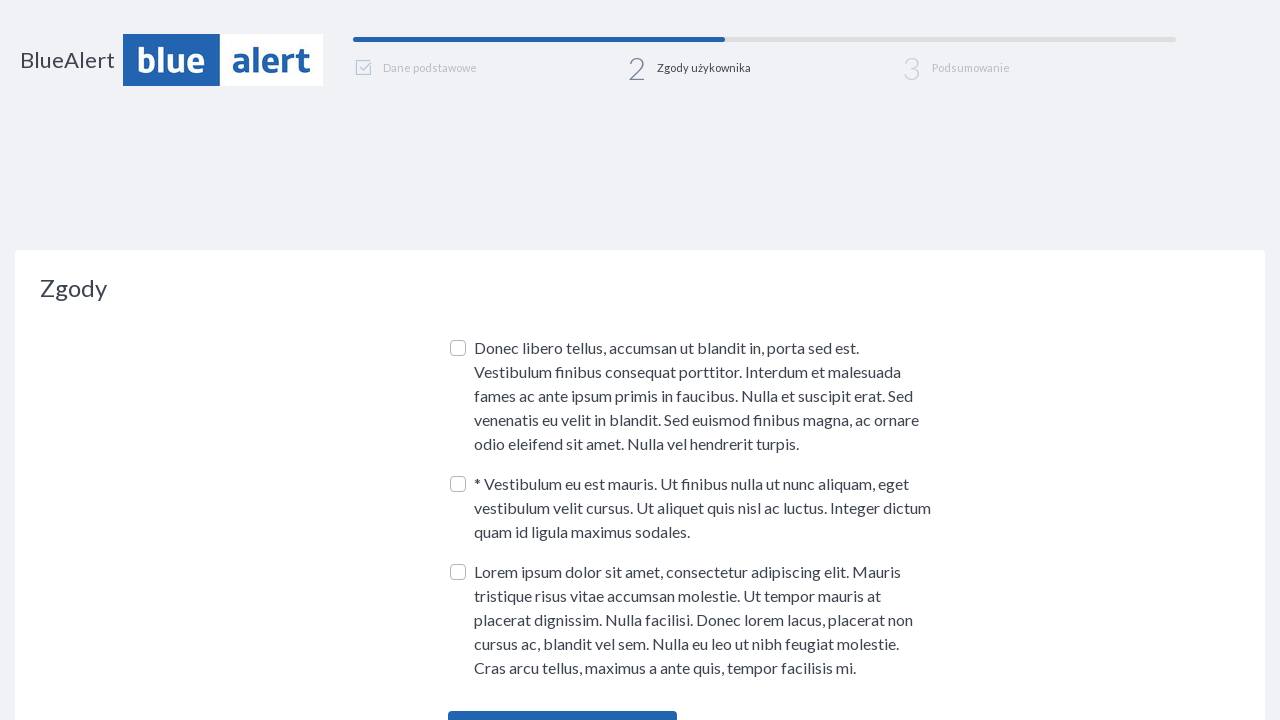